Navigates to a simple form page and verifies that a submit button element can be found on the page

Starting URL: http://suninjuly.github.io/simple_form_find_task.html

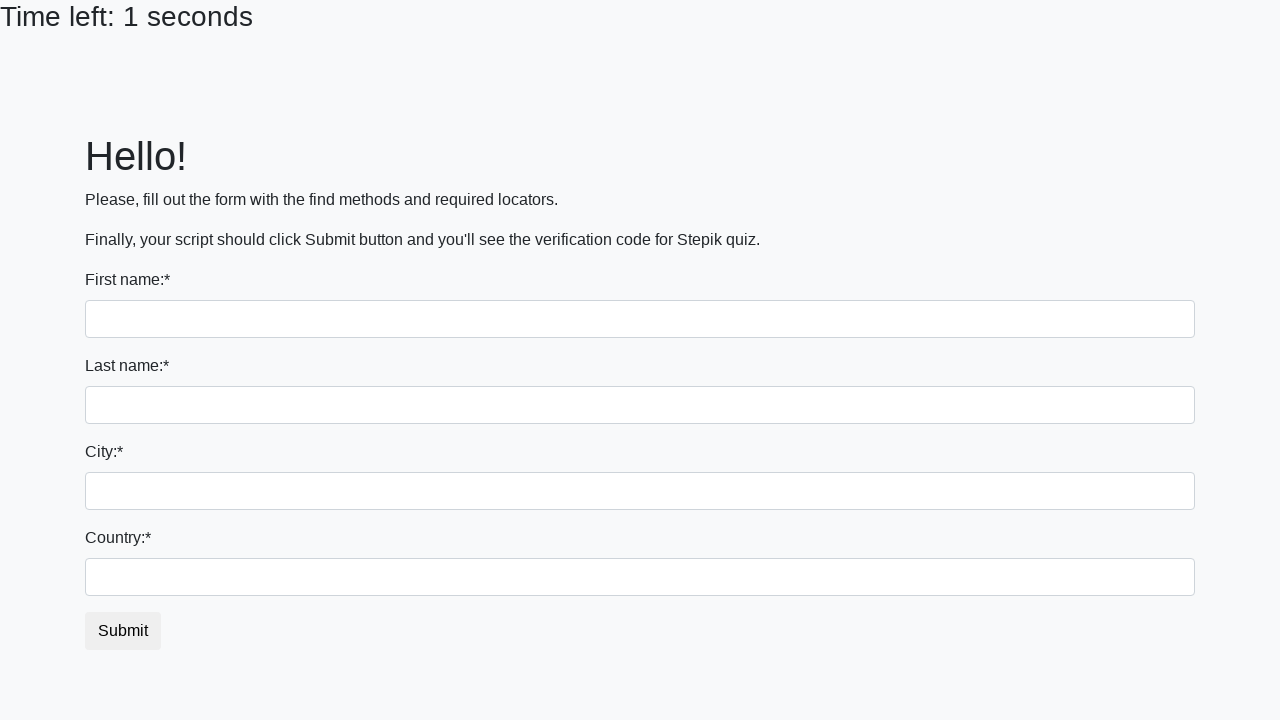

Navigated to simple form page
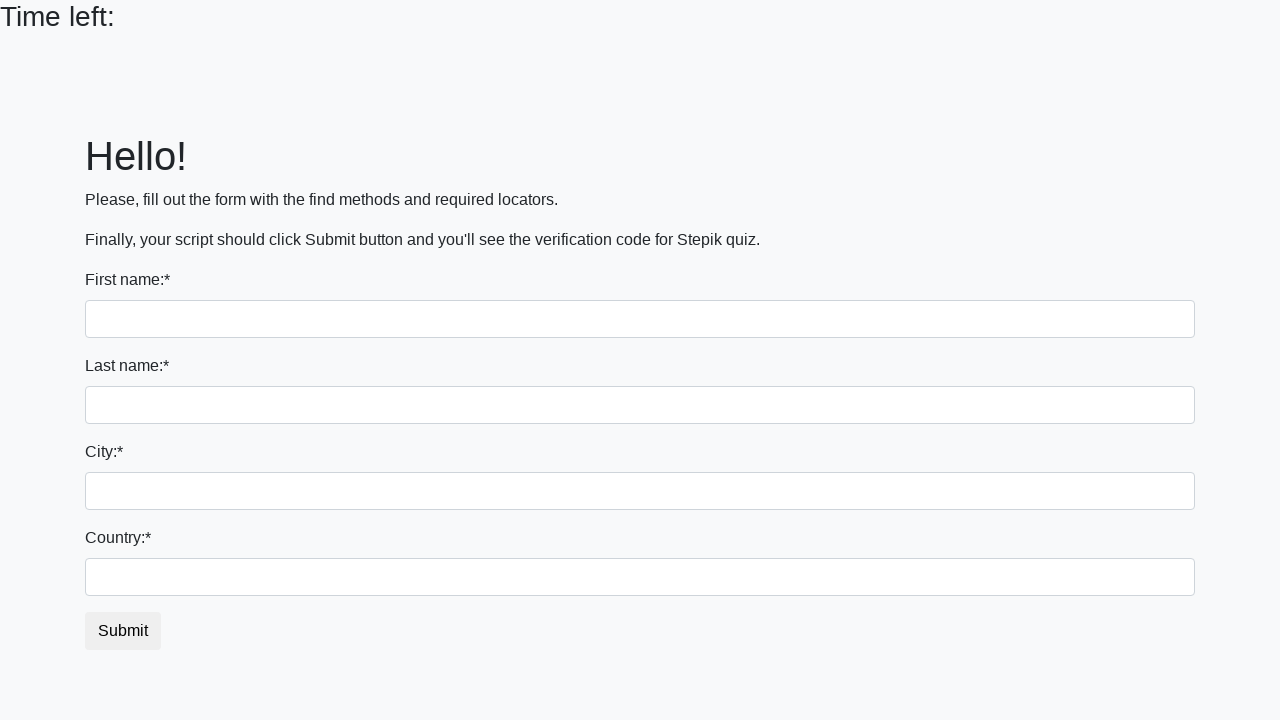

Submit button element found and loaded on page
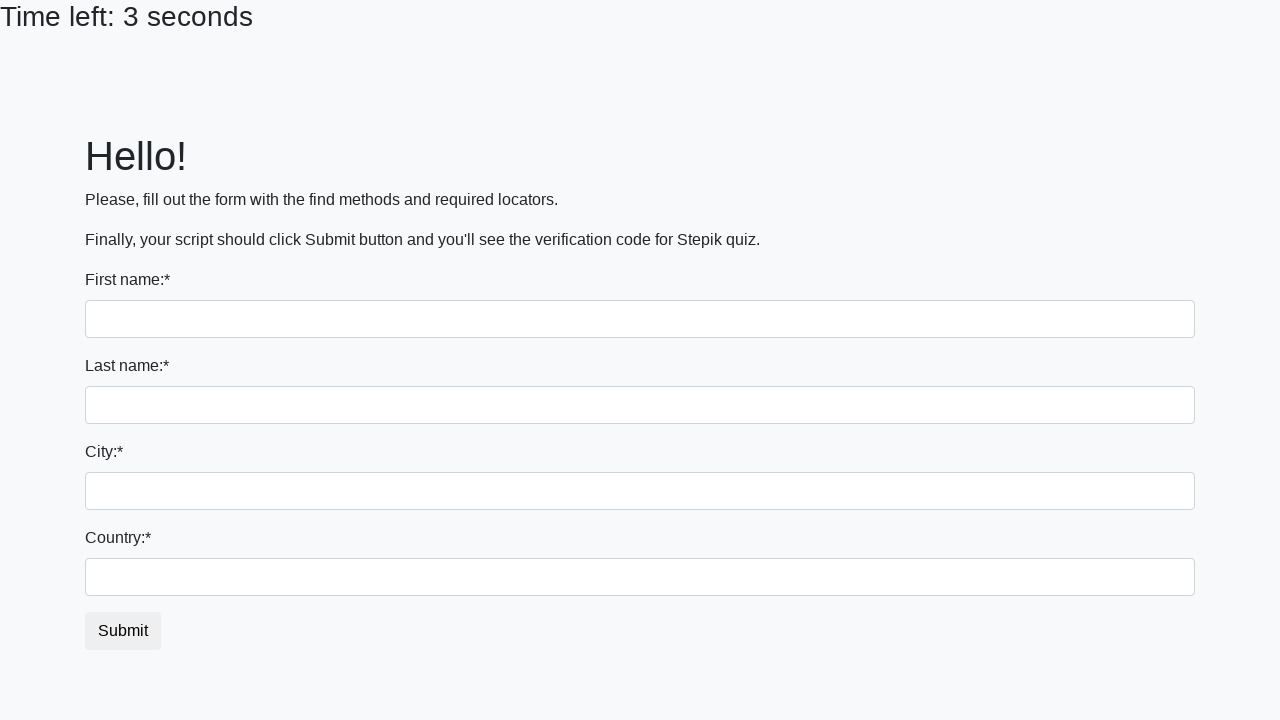

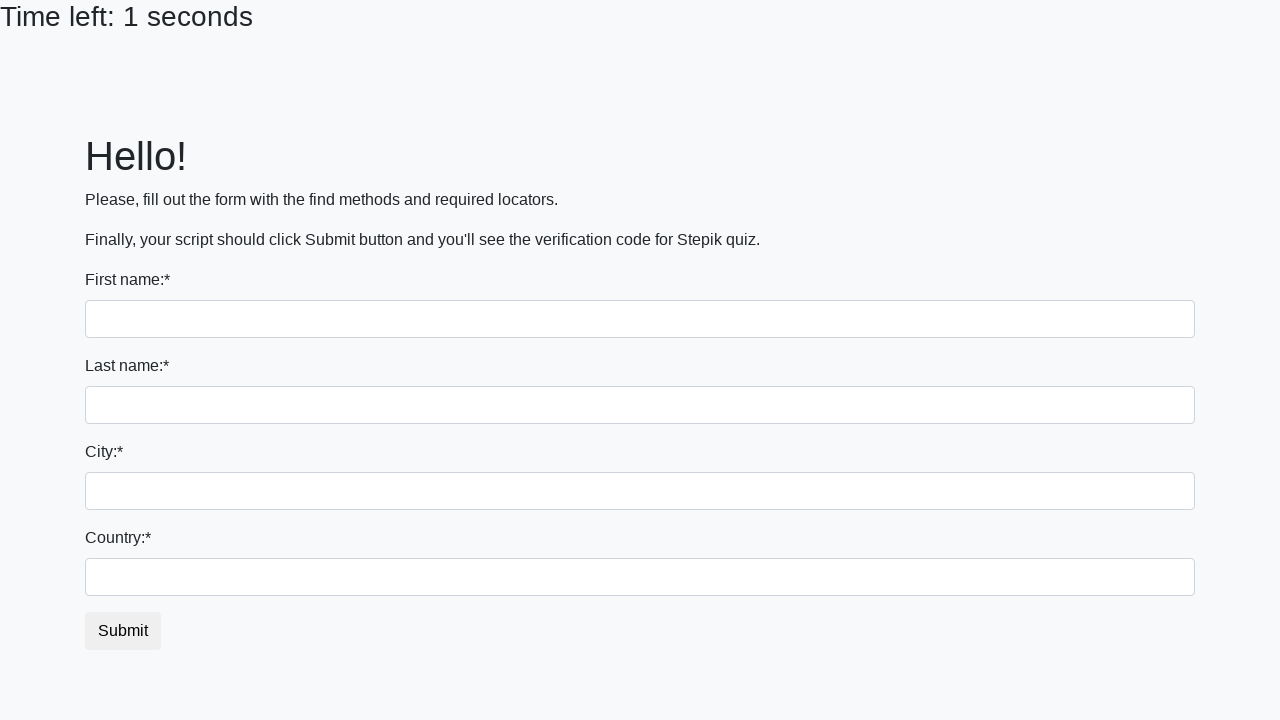